Tests checkbox functionality by checking if two checkboxes are selected, and clicking them to select them if they are not already selected.

Starting URL: https://the-internet.herokuapp.com/checkboxes

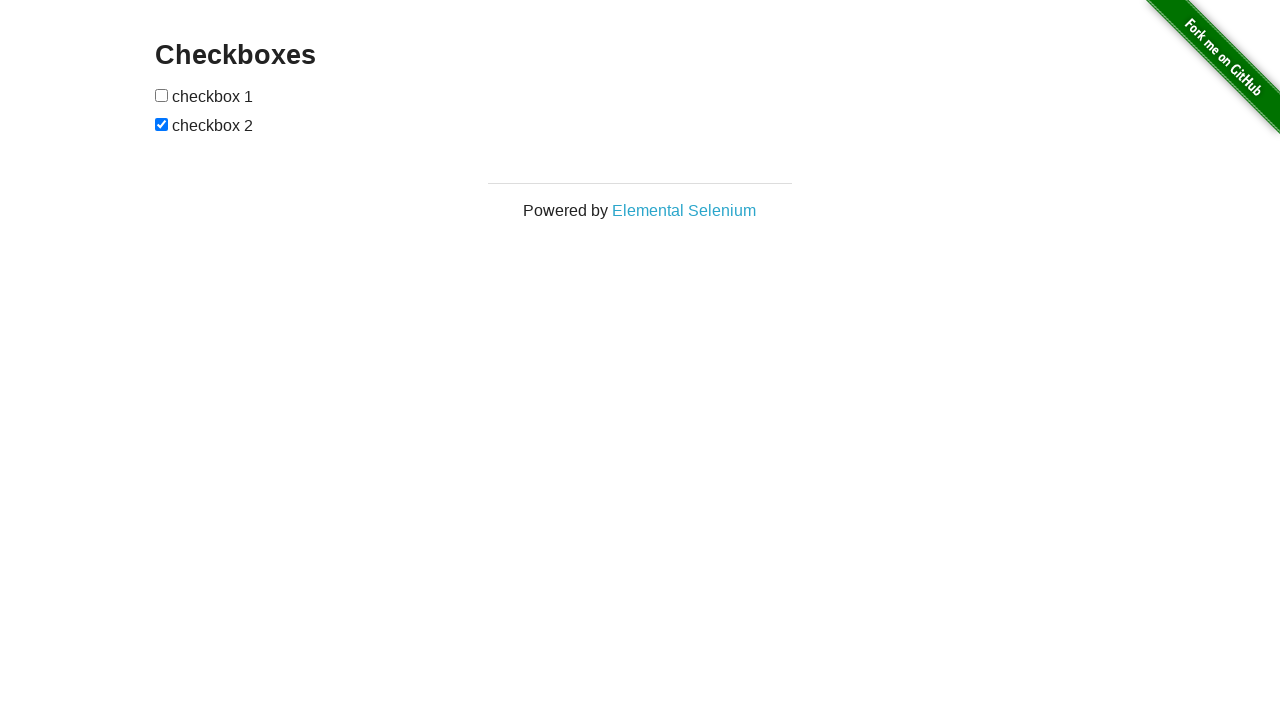

Waited for checkboxes to be present on the page
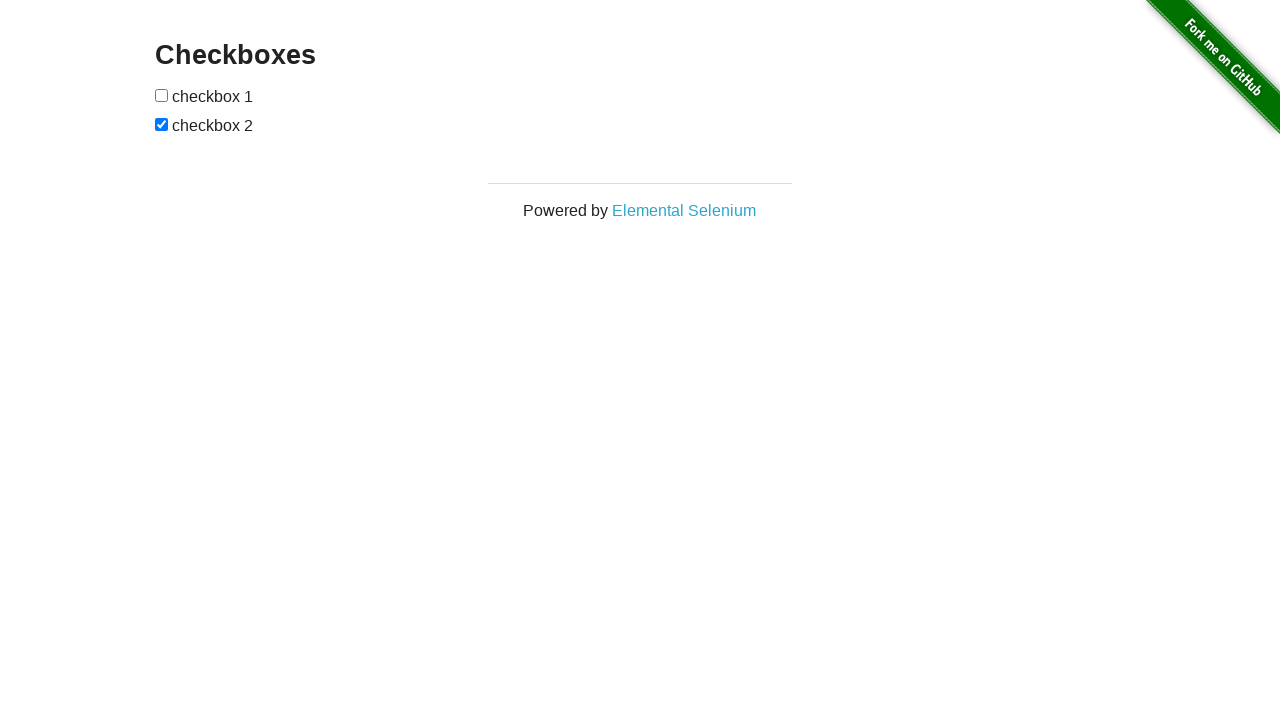

Located first checkbox element
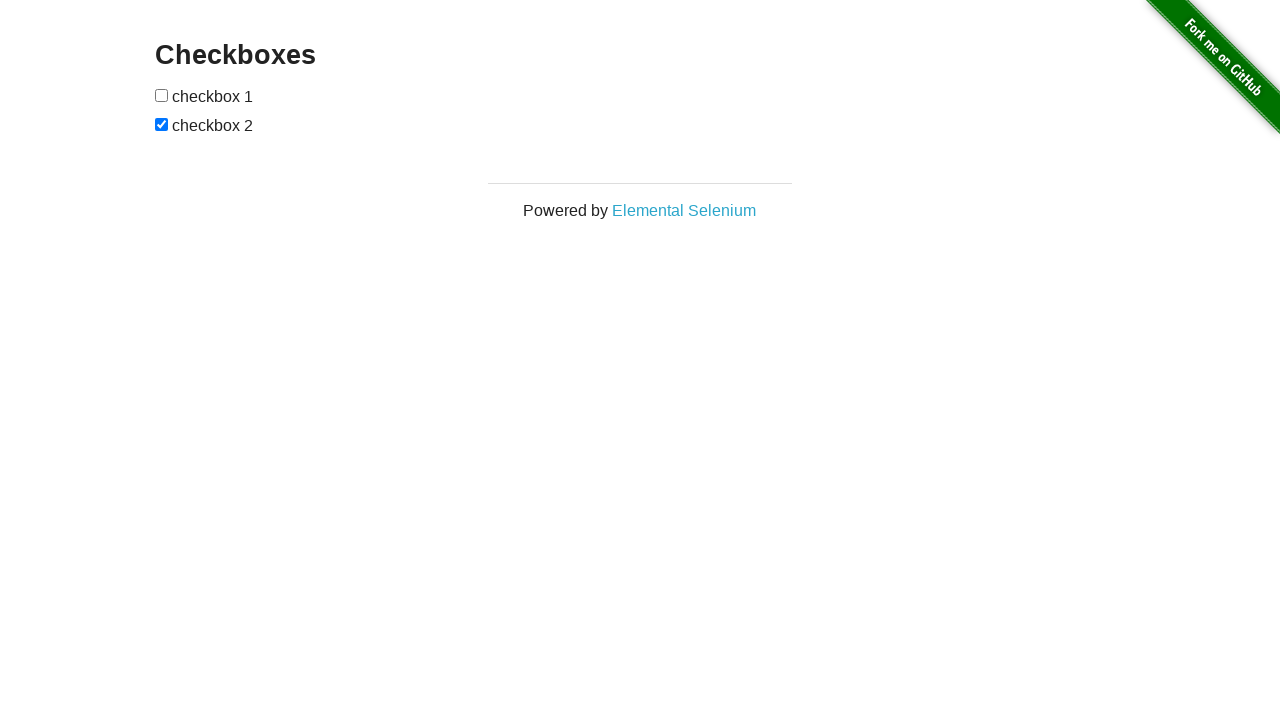

Checked if first checkbox is selected
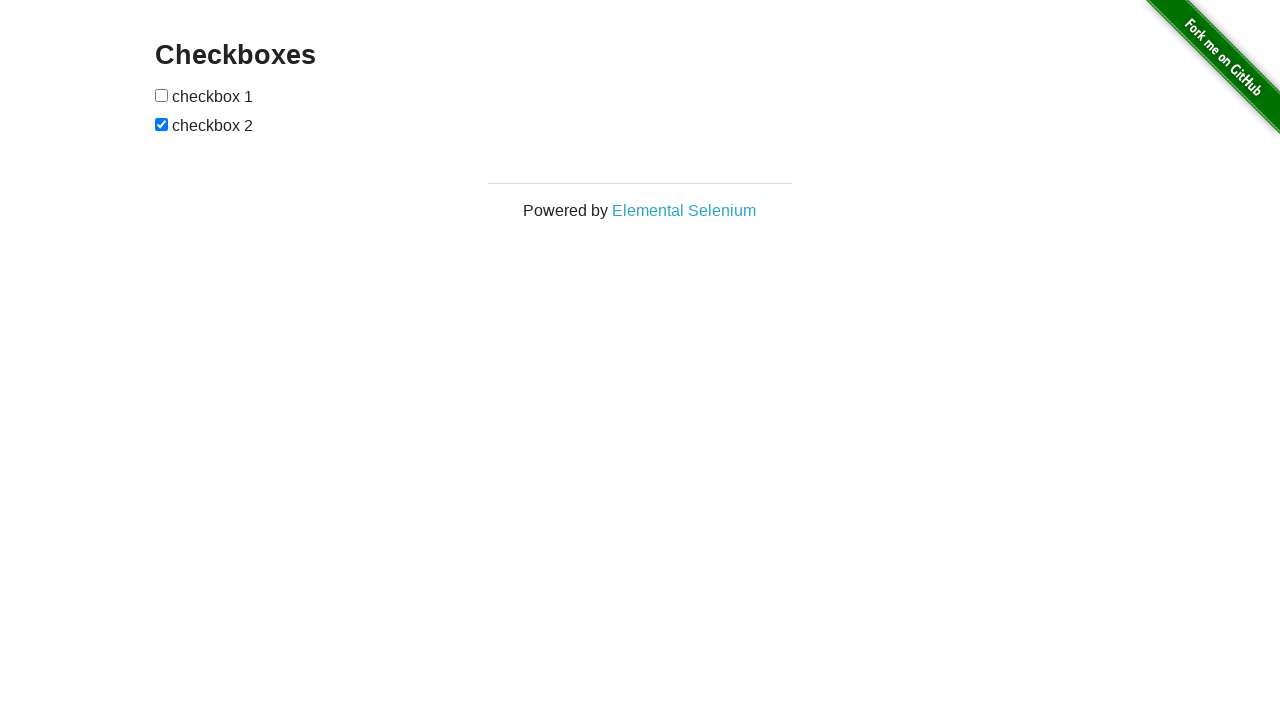

Clicked first checkbox to select it at (162, 95) on #checkboxes input >> nth=0
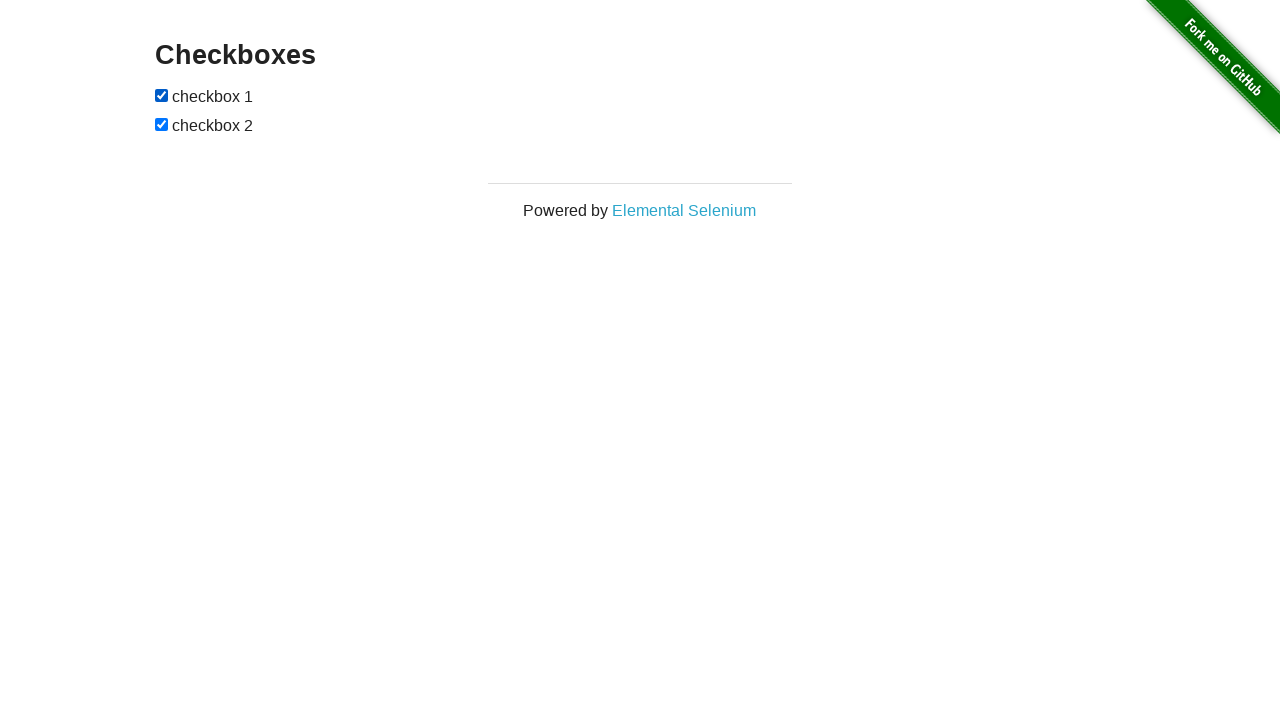

Located second checkbox element
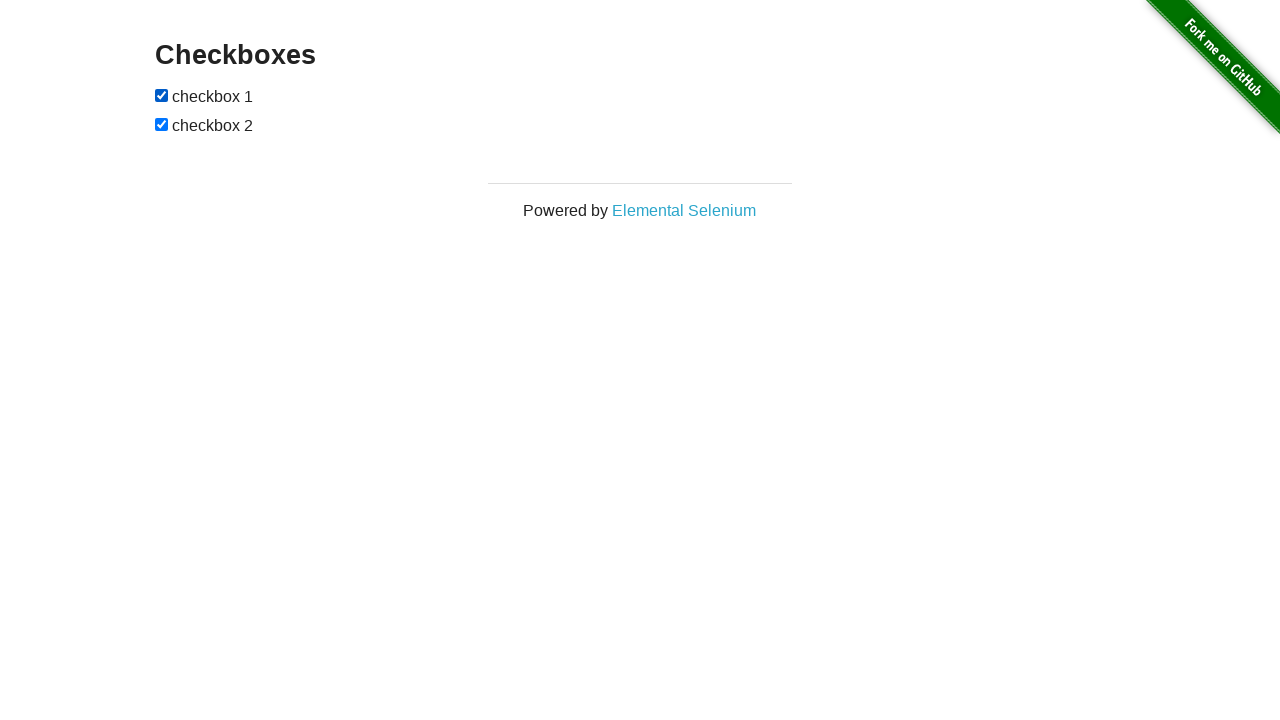

Second checkbox is already selected
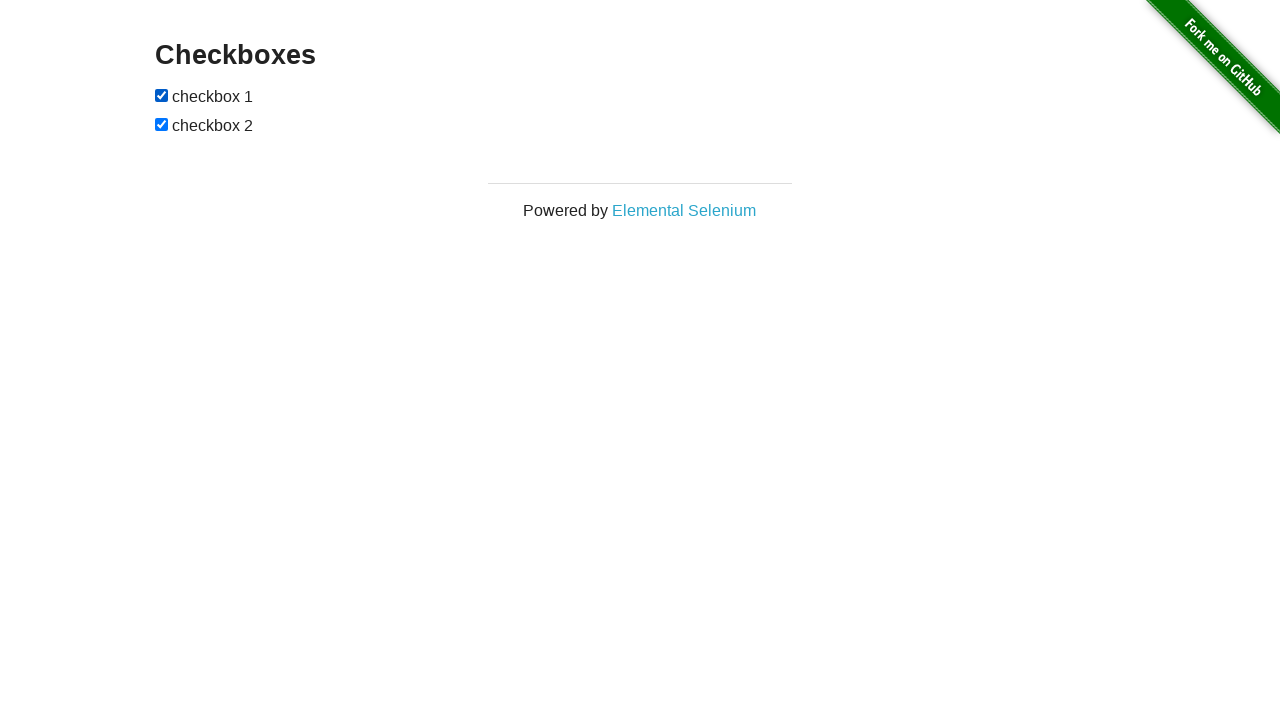

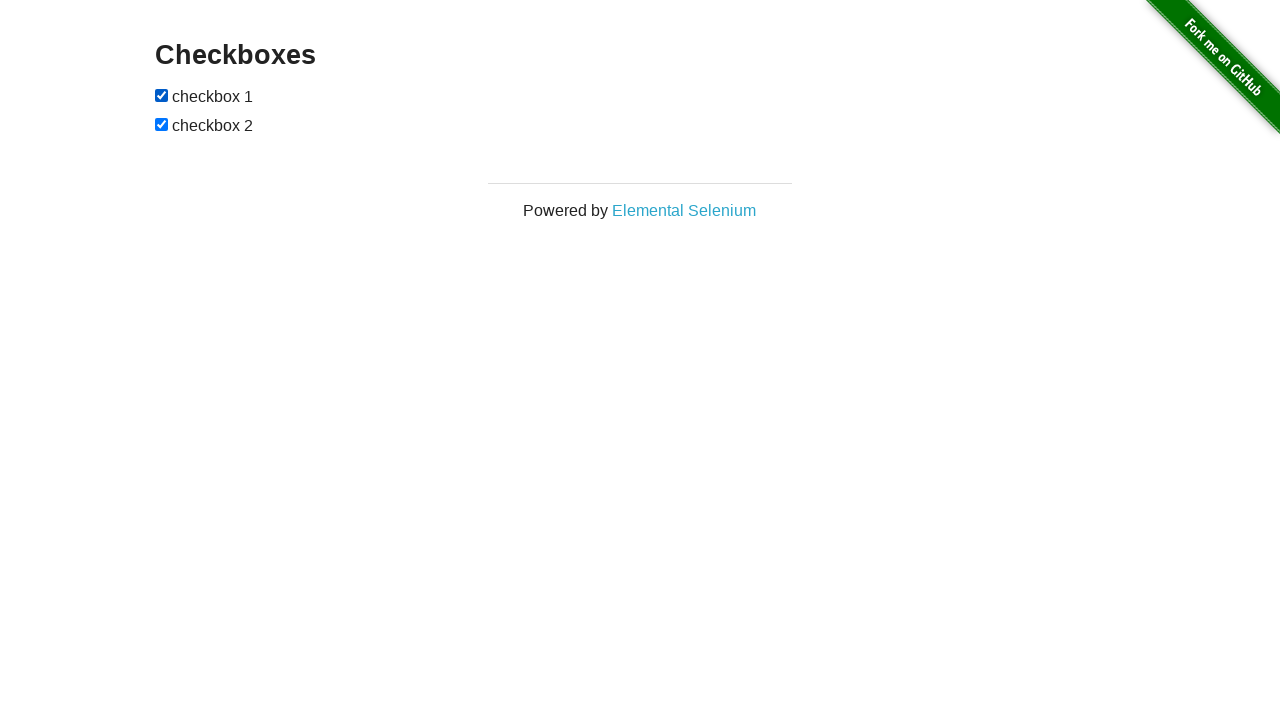